Tests dropdown selection functionality by selecting options using different methods and verifying the selected values

Starting URL: https://the-internet.herokuapp.com/dropdown

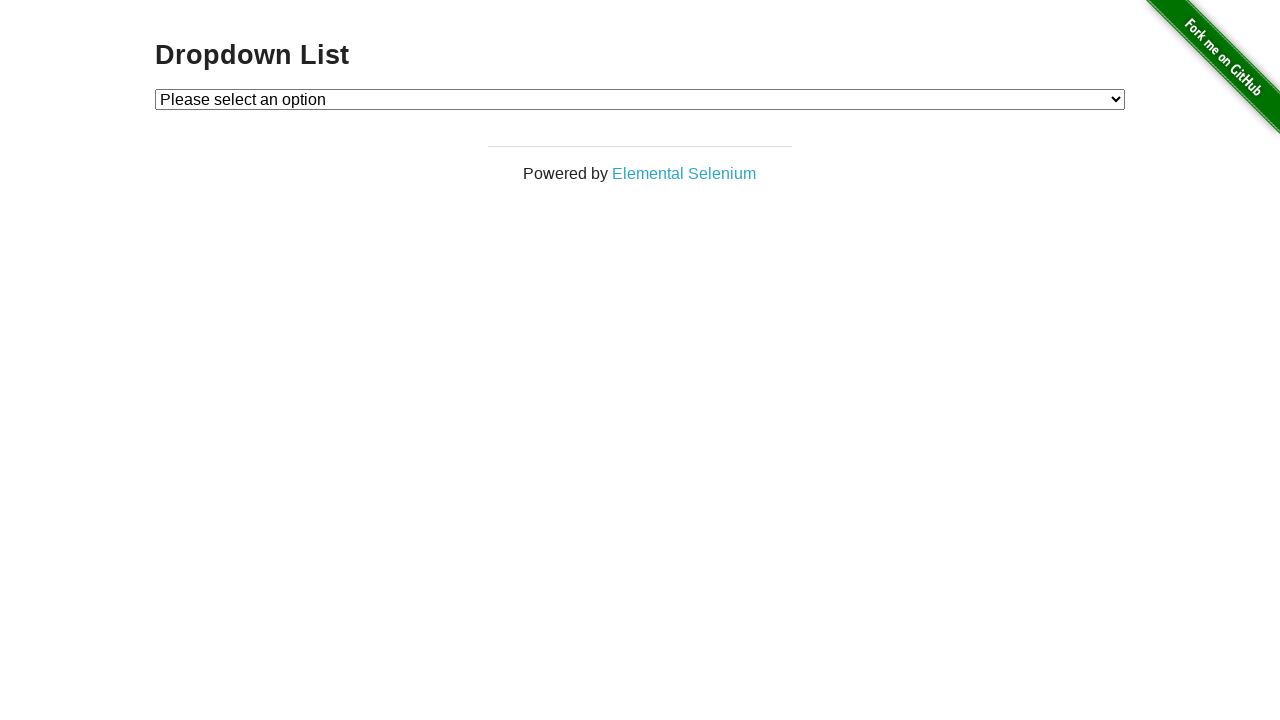

Selected 'Option 2' from dropdown by visible text on #dropdown
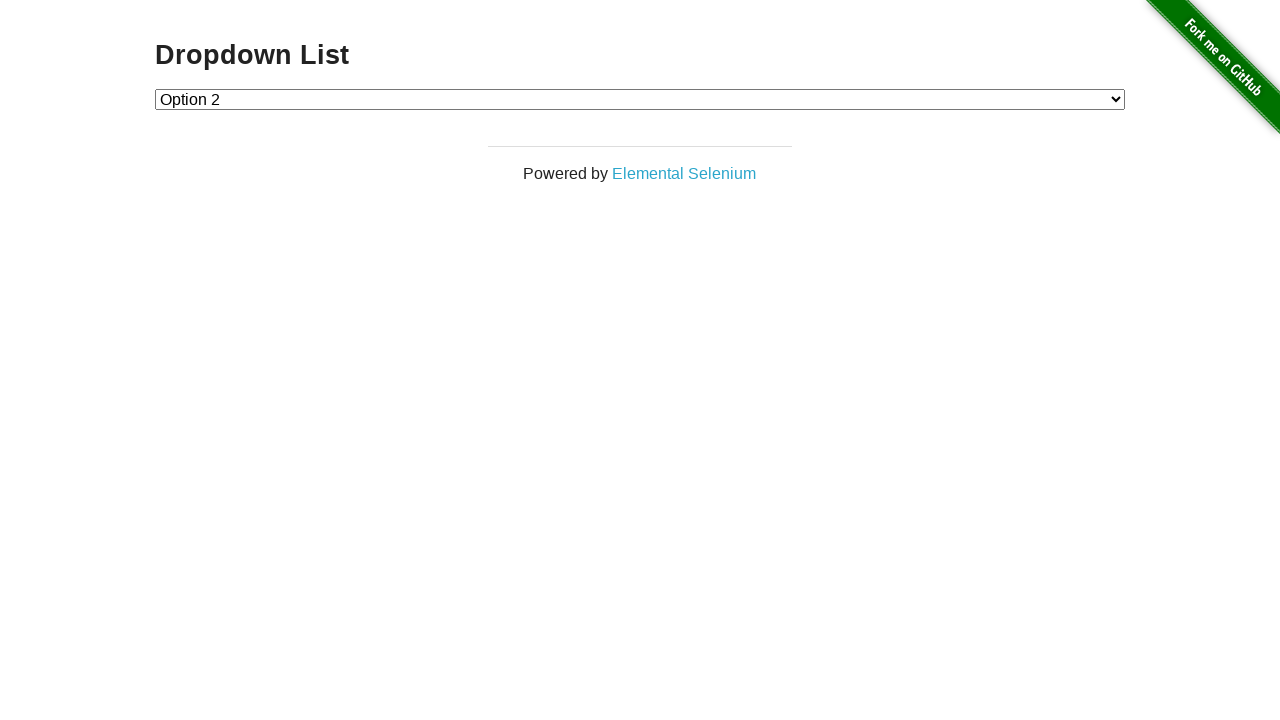

Verified dropdown value is '2'
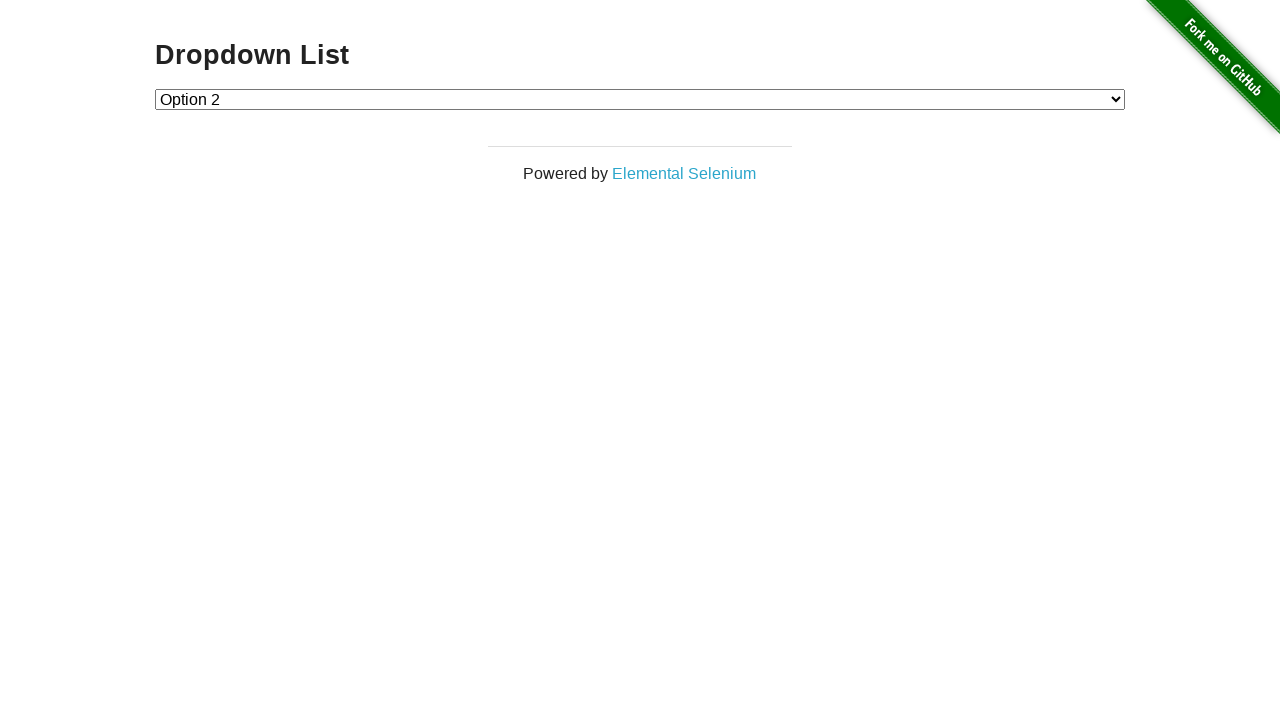

Selected 'Option 1' from dropdown by value on #dropdown
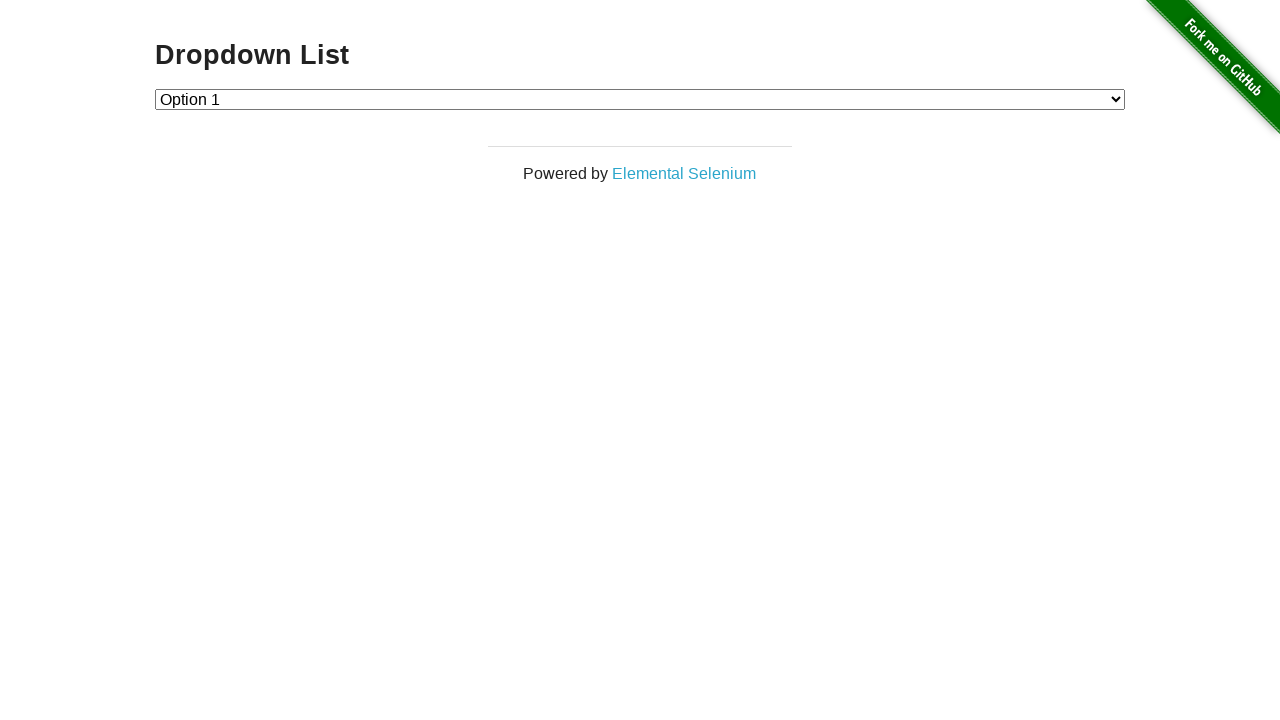

Verified selected option text is 'Option 1'
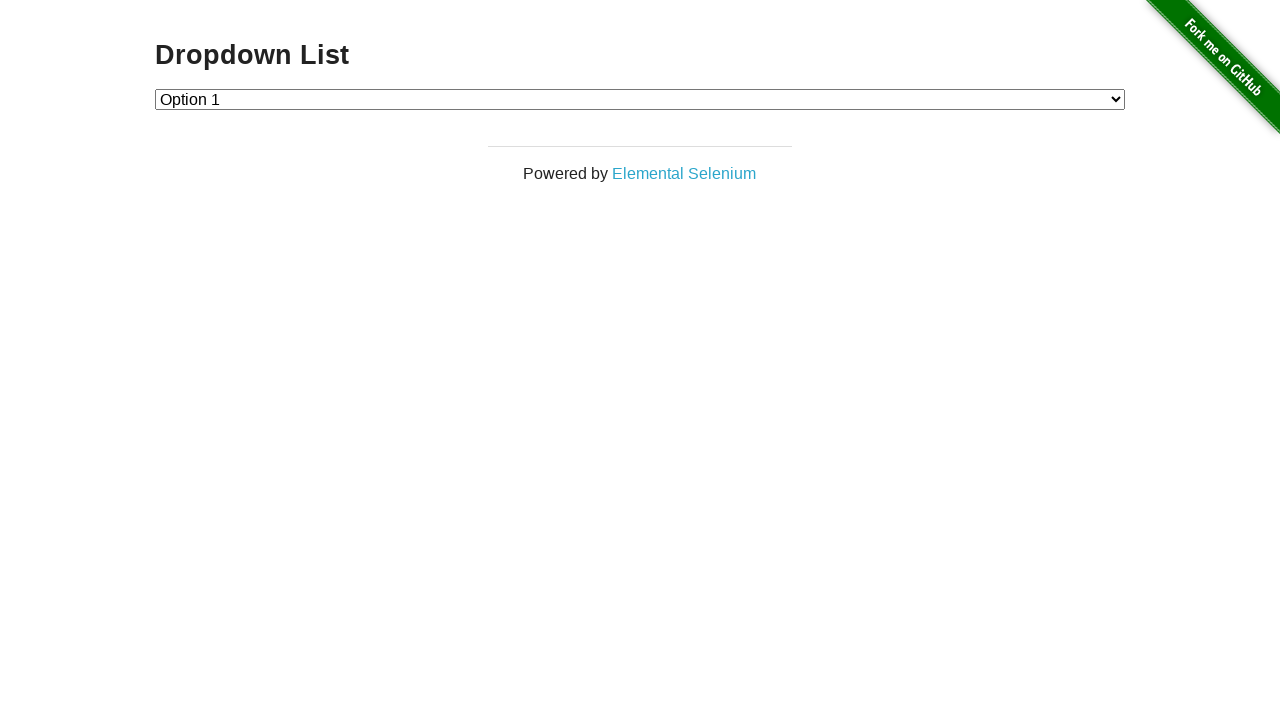

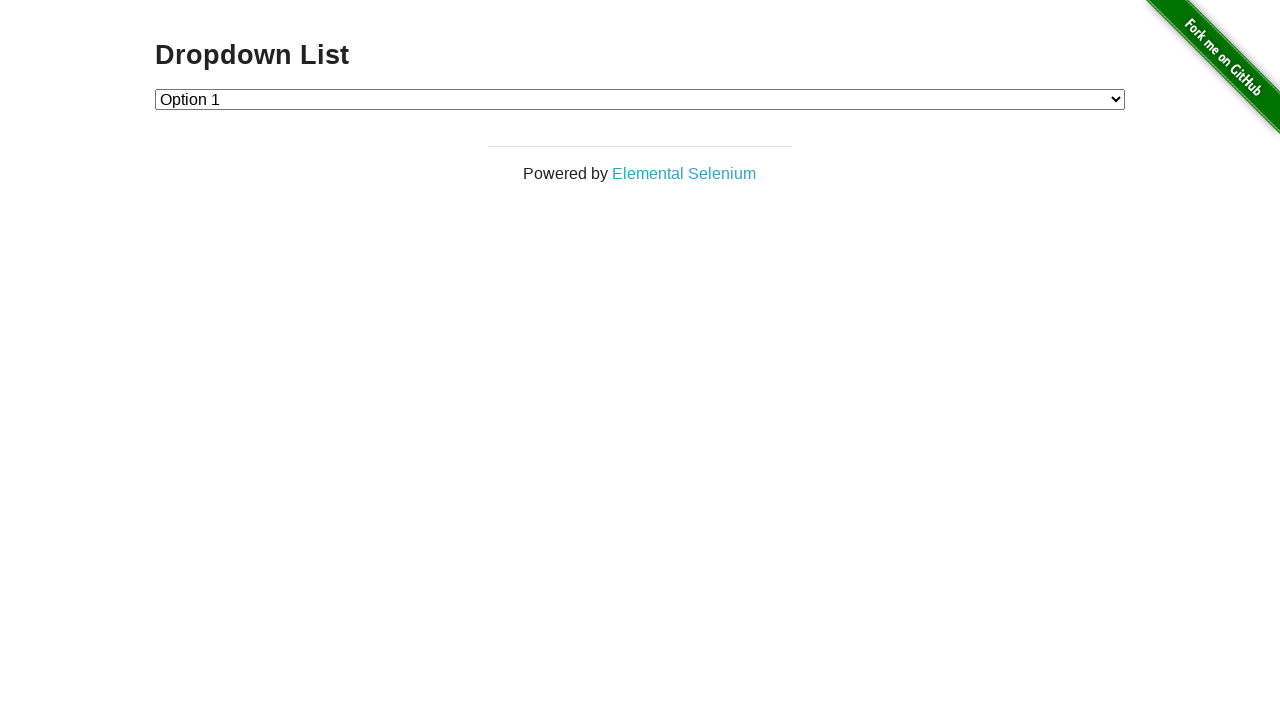